Counts the number of checkboxes on the page and prints their associated text labels

Starting URL: https://www.spicejet.com/

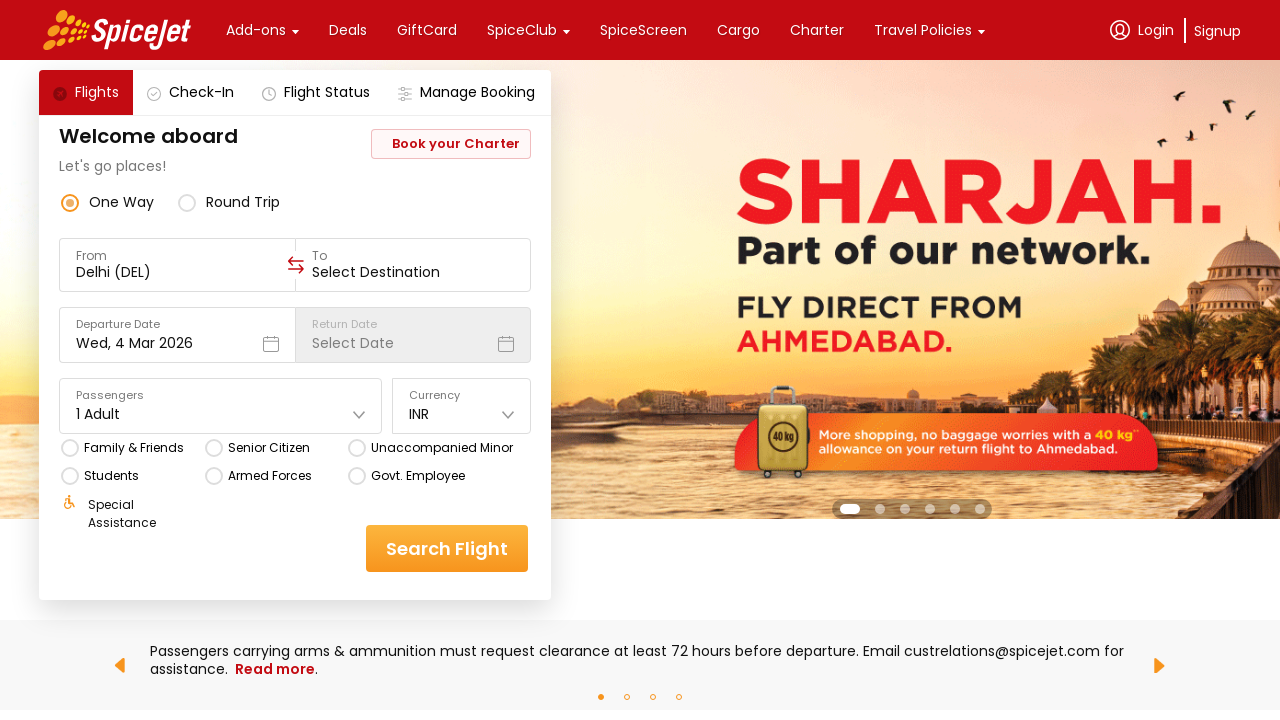

Navigated to SpiceJet homepage
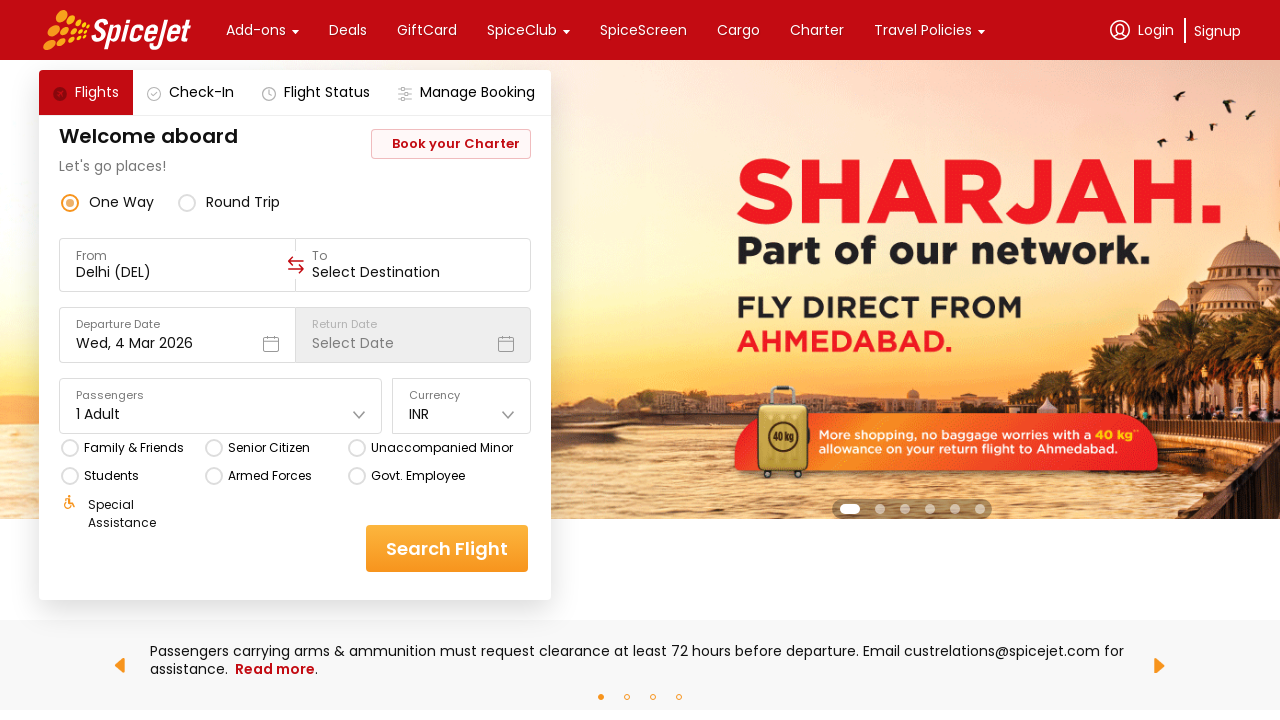

Located checkboxes with margin-right style
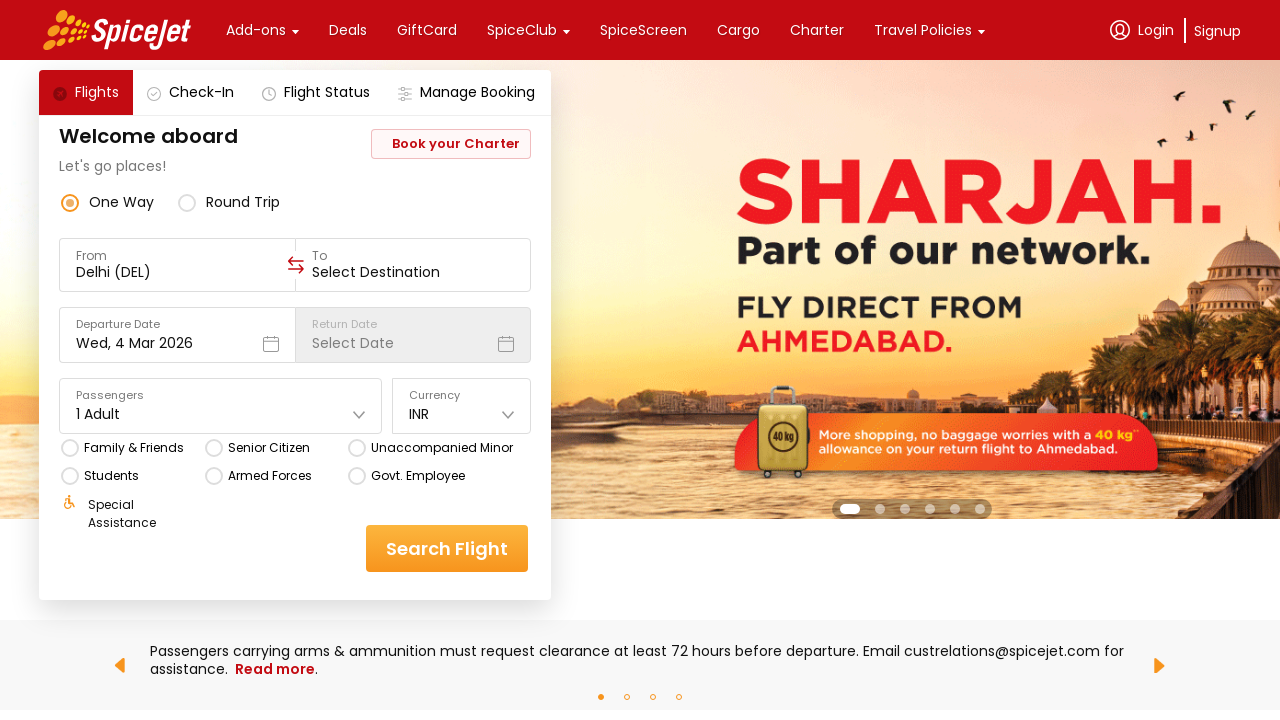

Counted checkboxes: 0
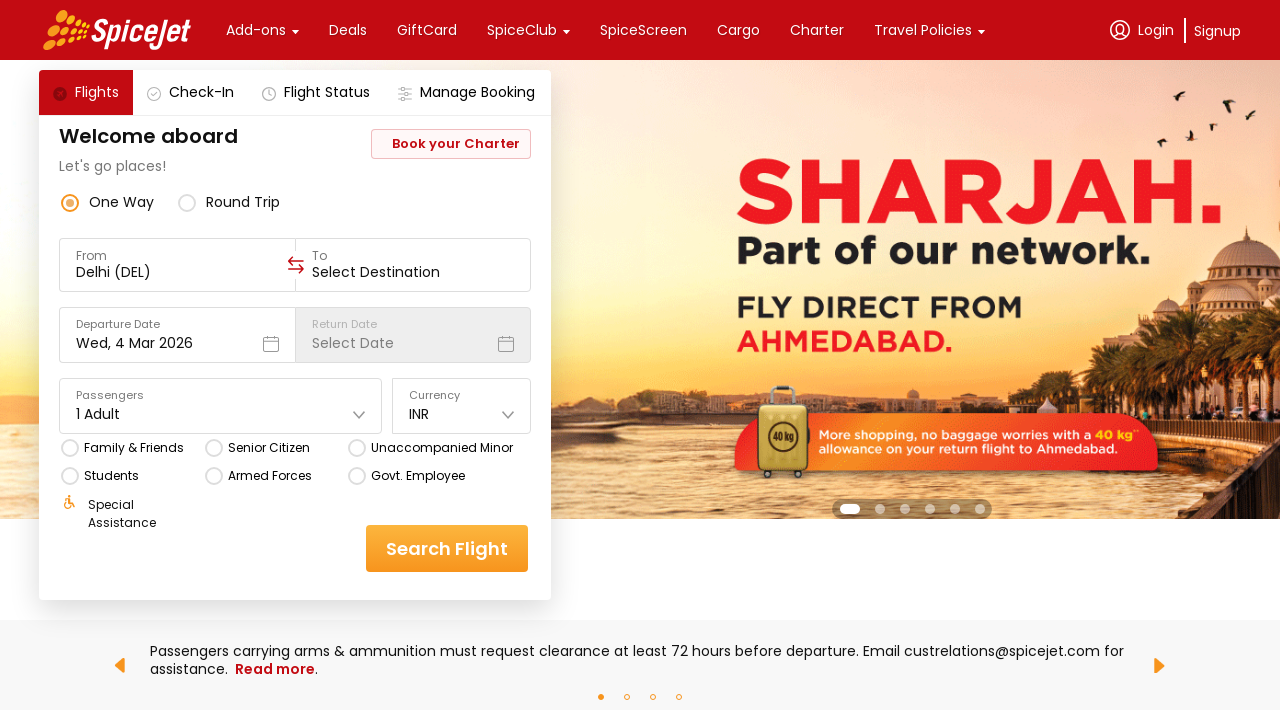

Located text label elements for checkboxes
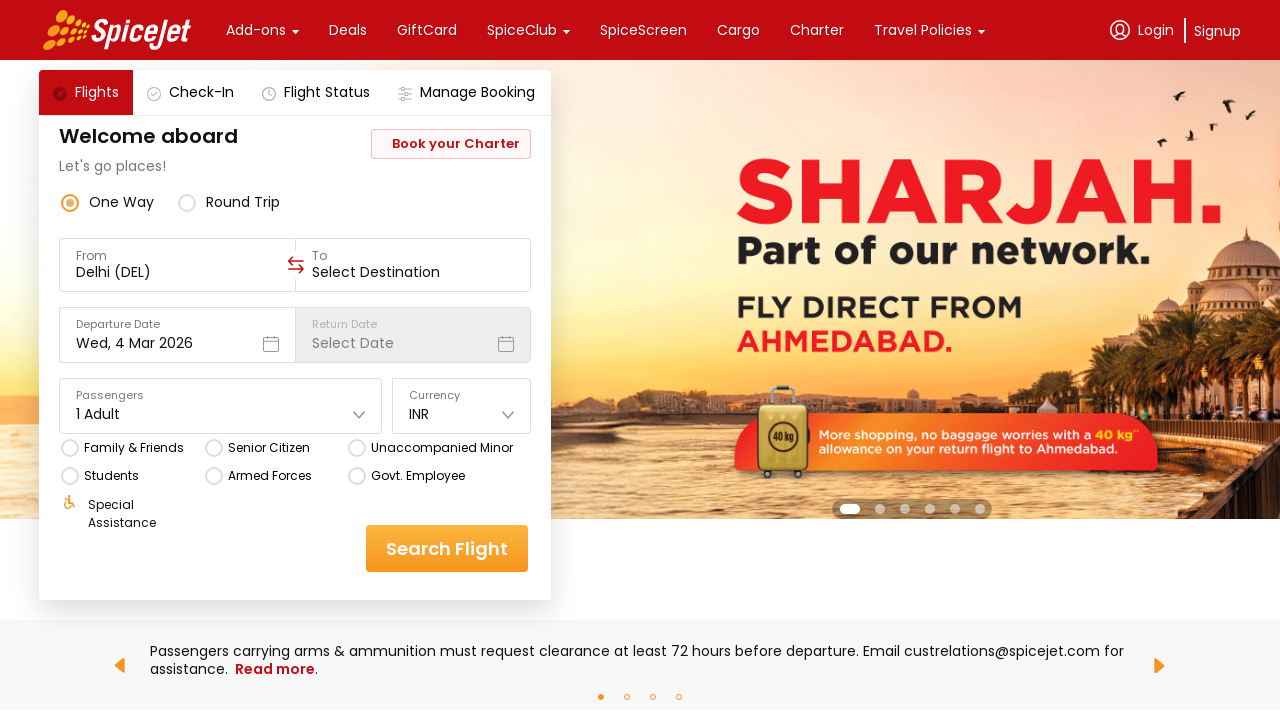

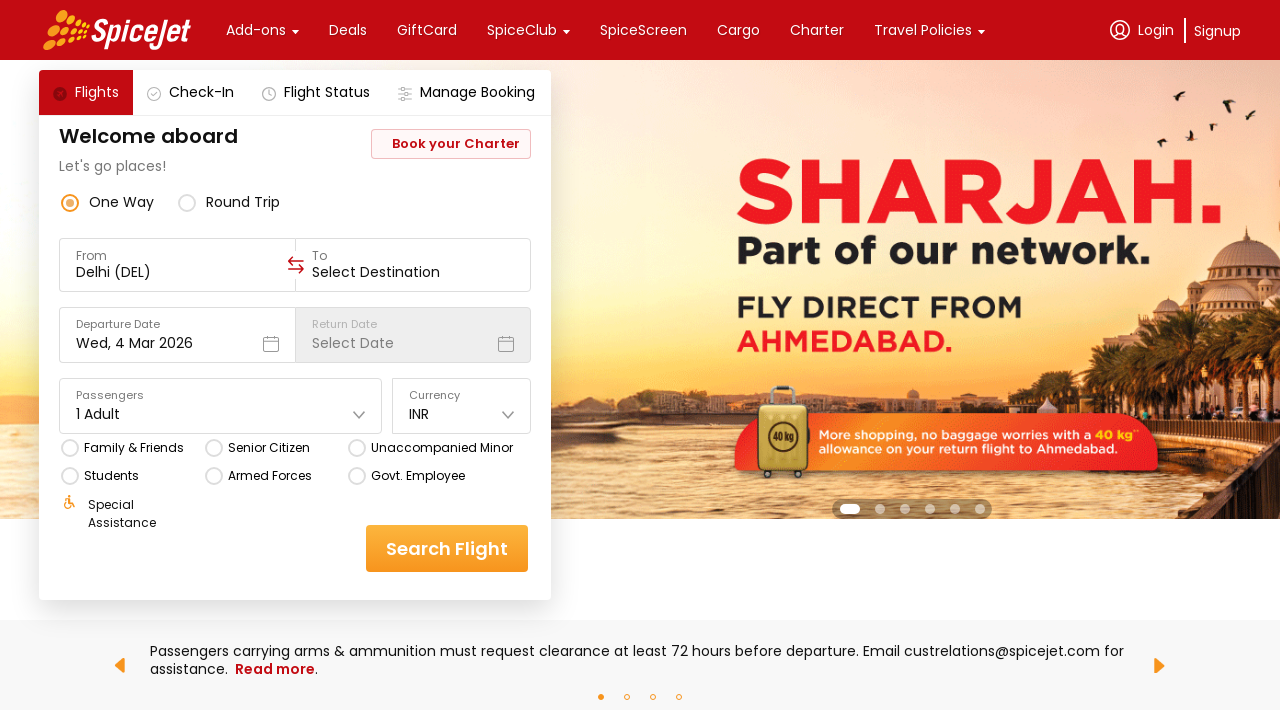